Tests form validation by attempting to submit a completely blank form

Starting URL: https://demoqa.com/automation-practice-form

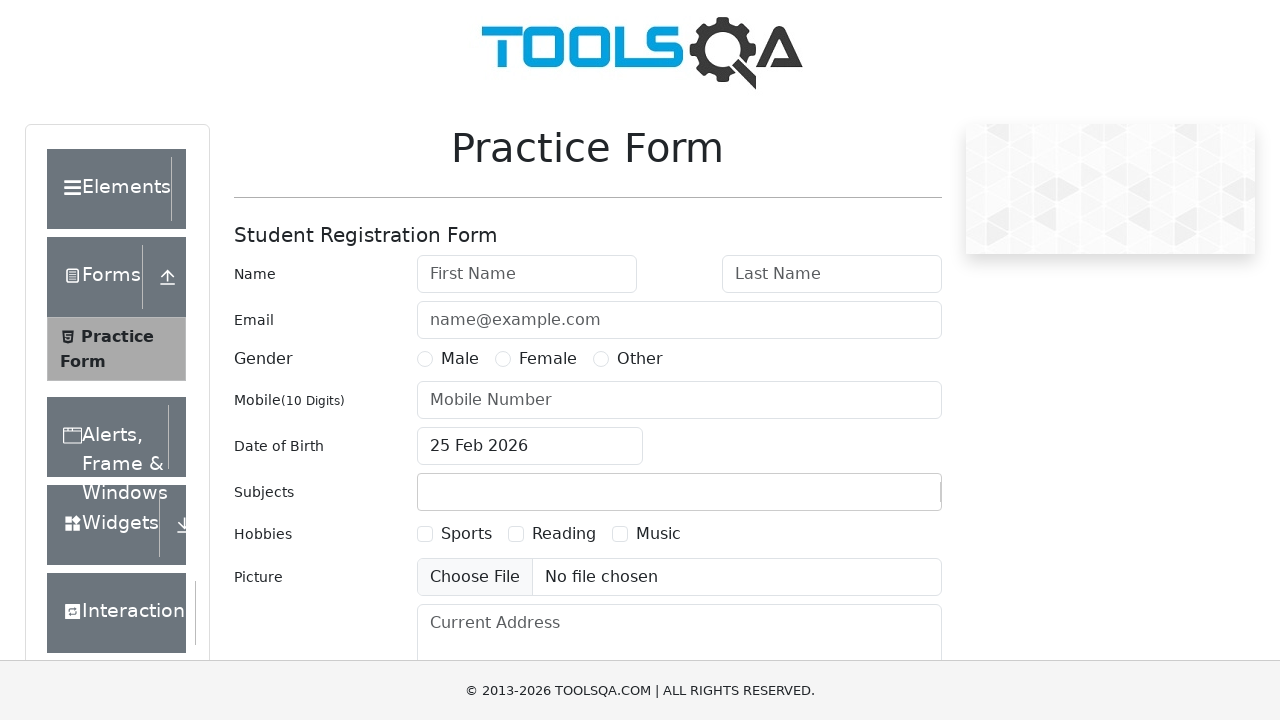

Clicked submit button on blank form at (885, 499) on #submit
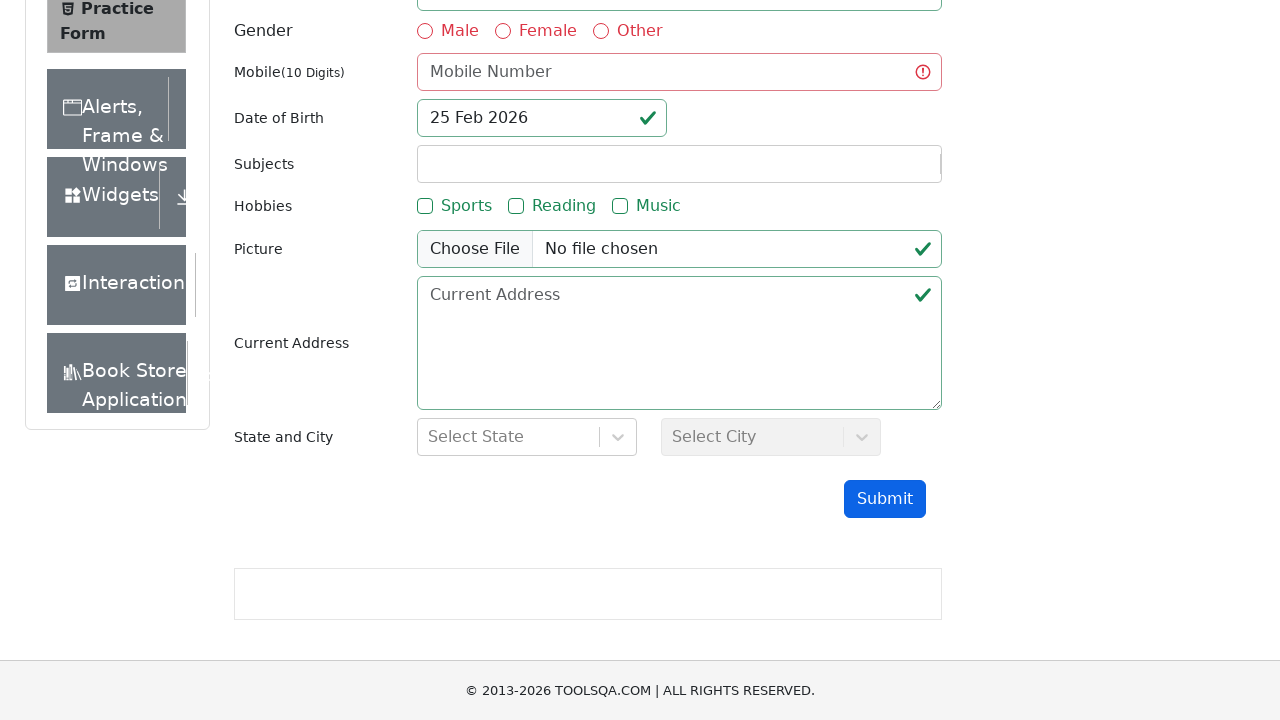

Form validation errors displayed on blank form submission attempt
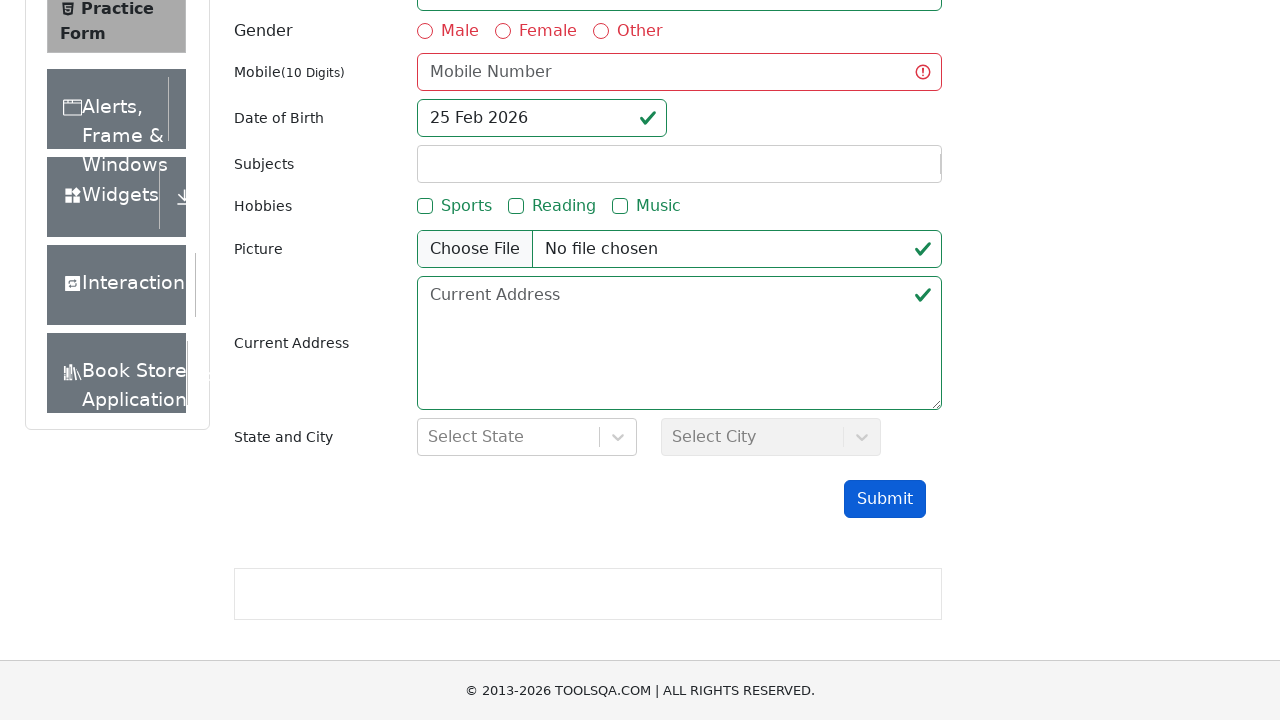

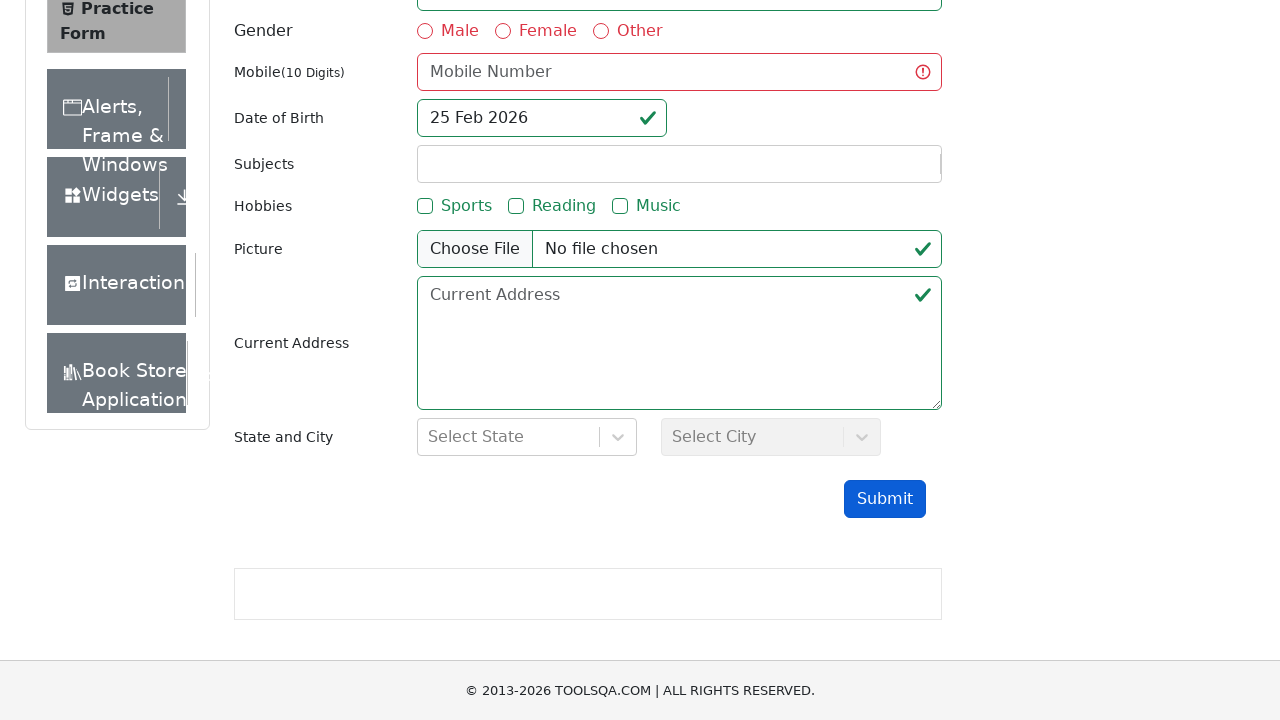